Tests sortable data tables functionality by navigating to the tables page and reading table header and row data

Starting URL: http://the-internet.herokuapp.com

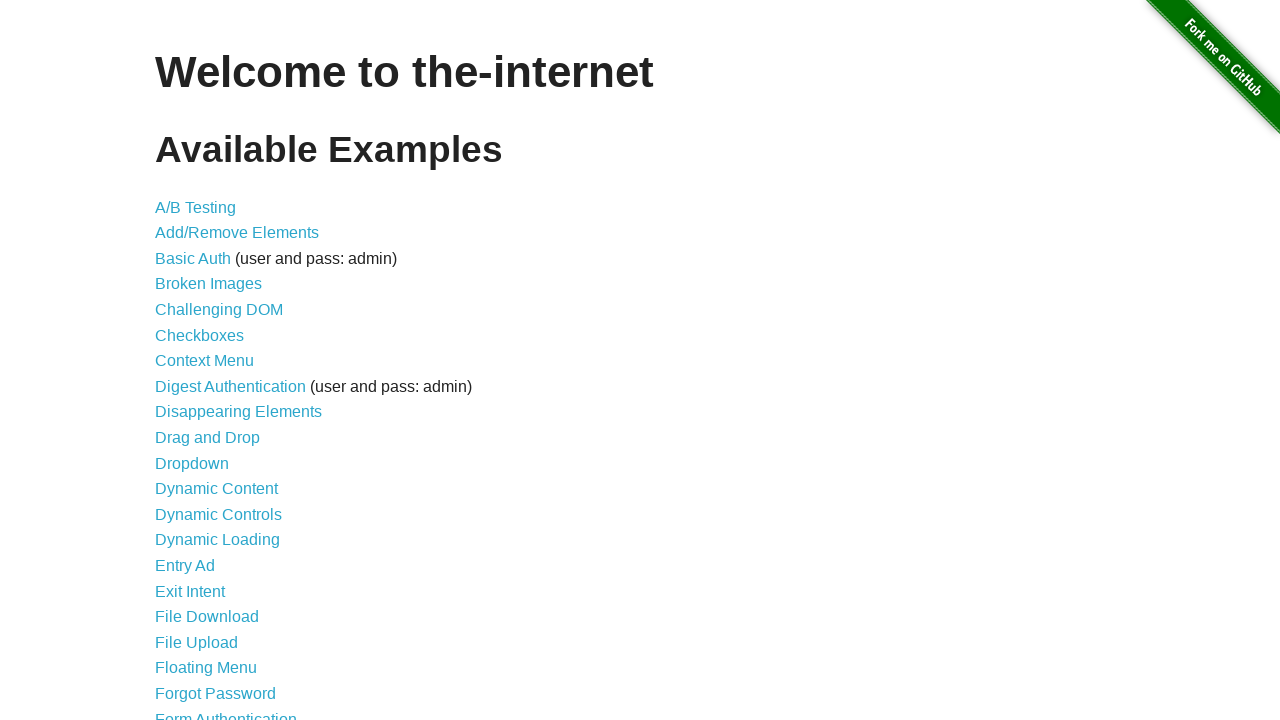

Clicked on 'Sortable Data Tables' link at (230, 574) on text=Sortable Data Tables
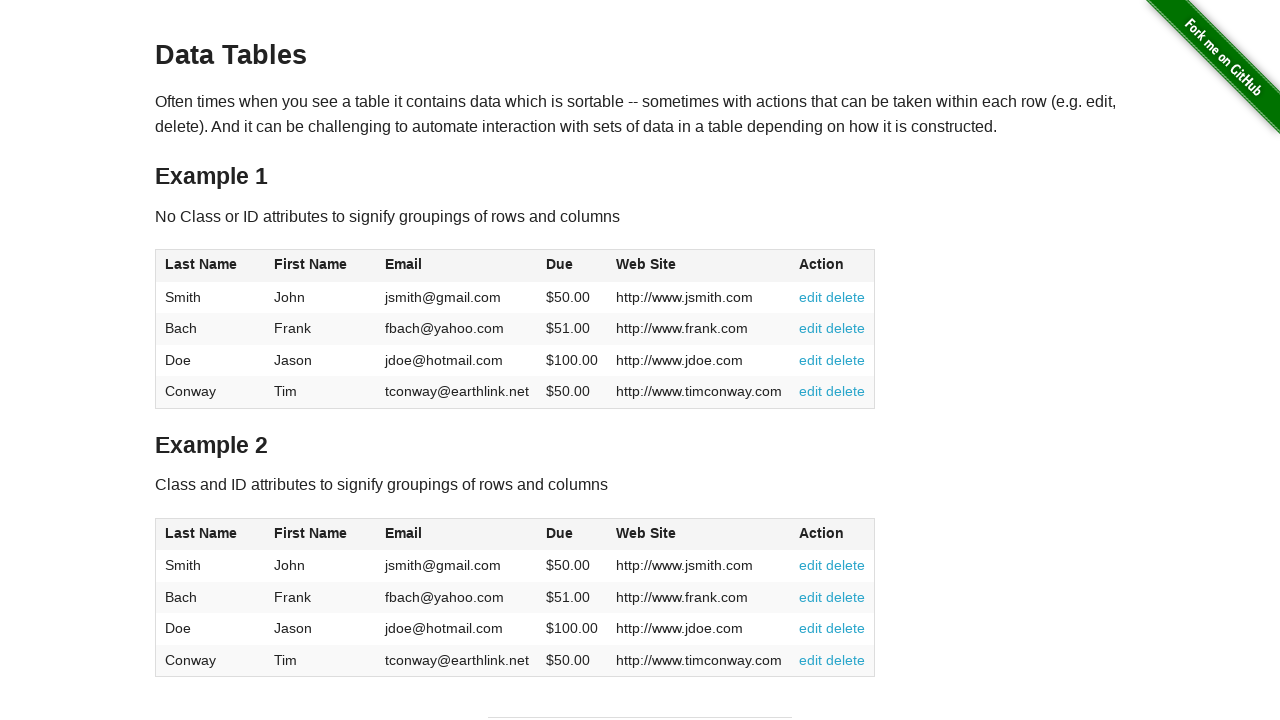

Table #table1 became visible
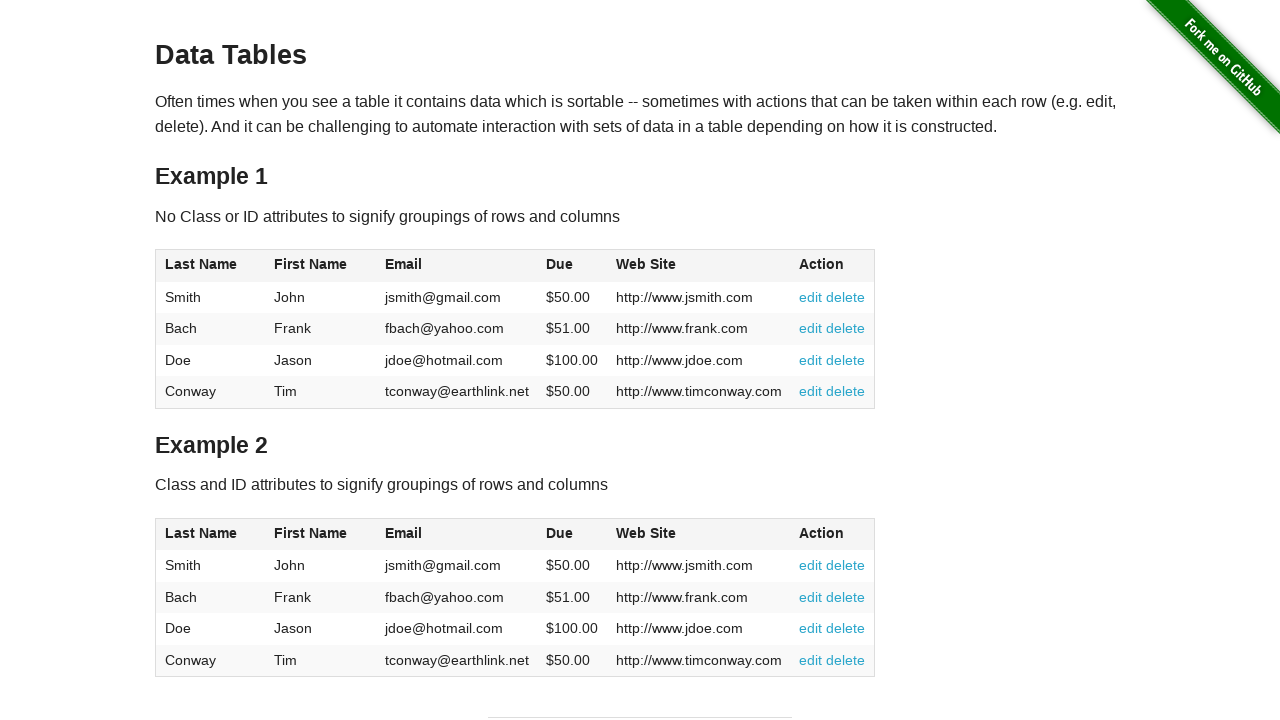

Table headers loaded in #table1
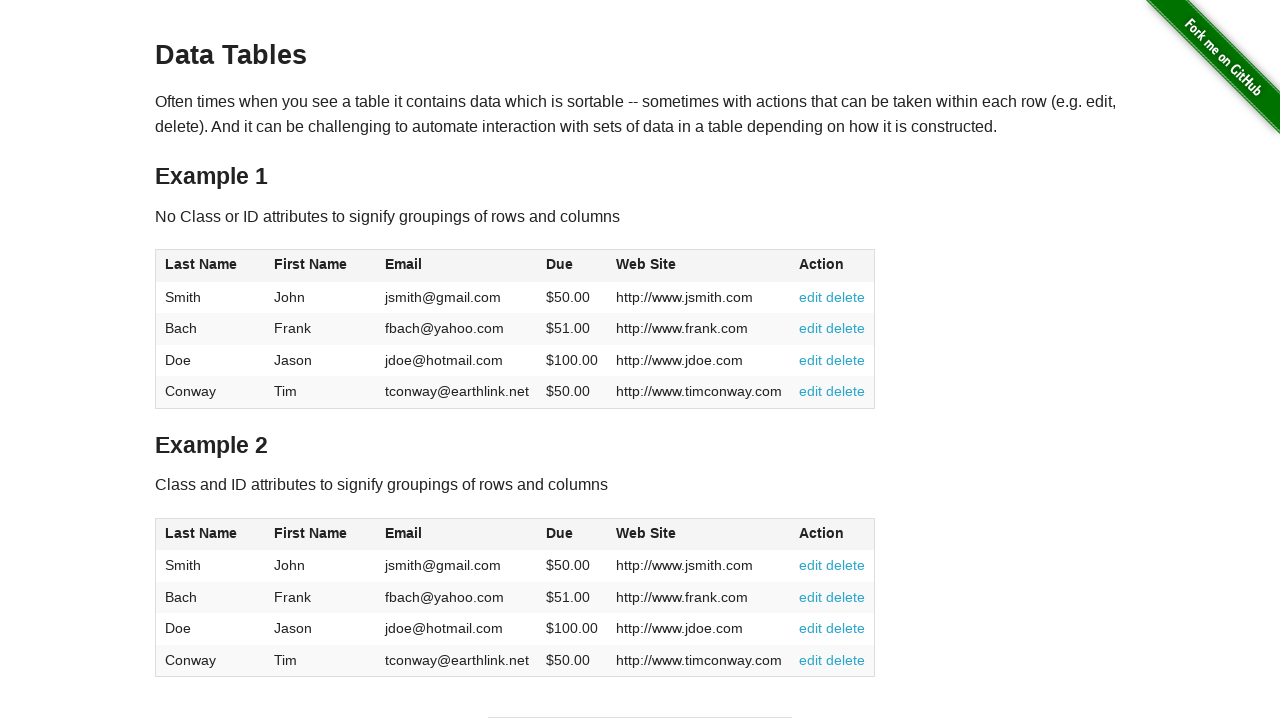

Table data rows loaded in #table1
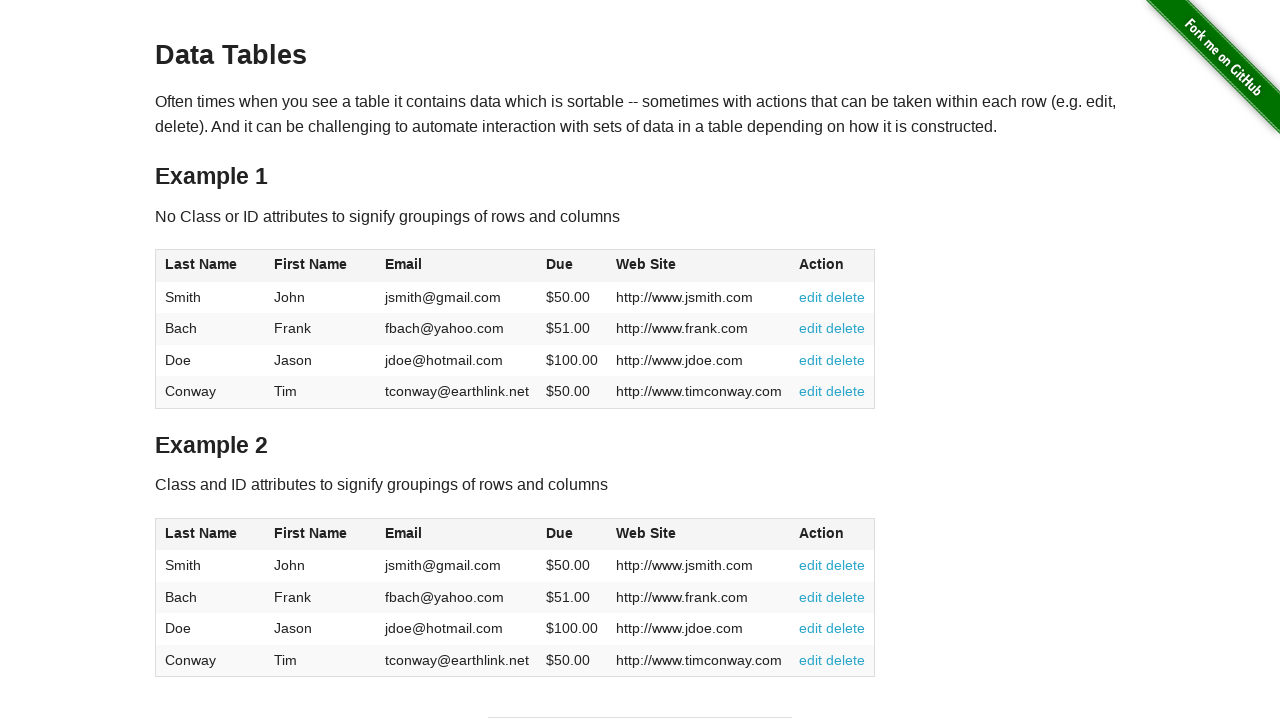

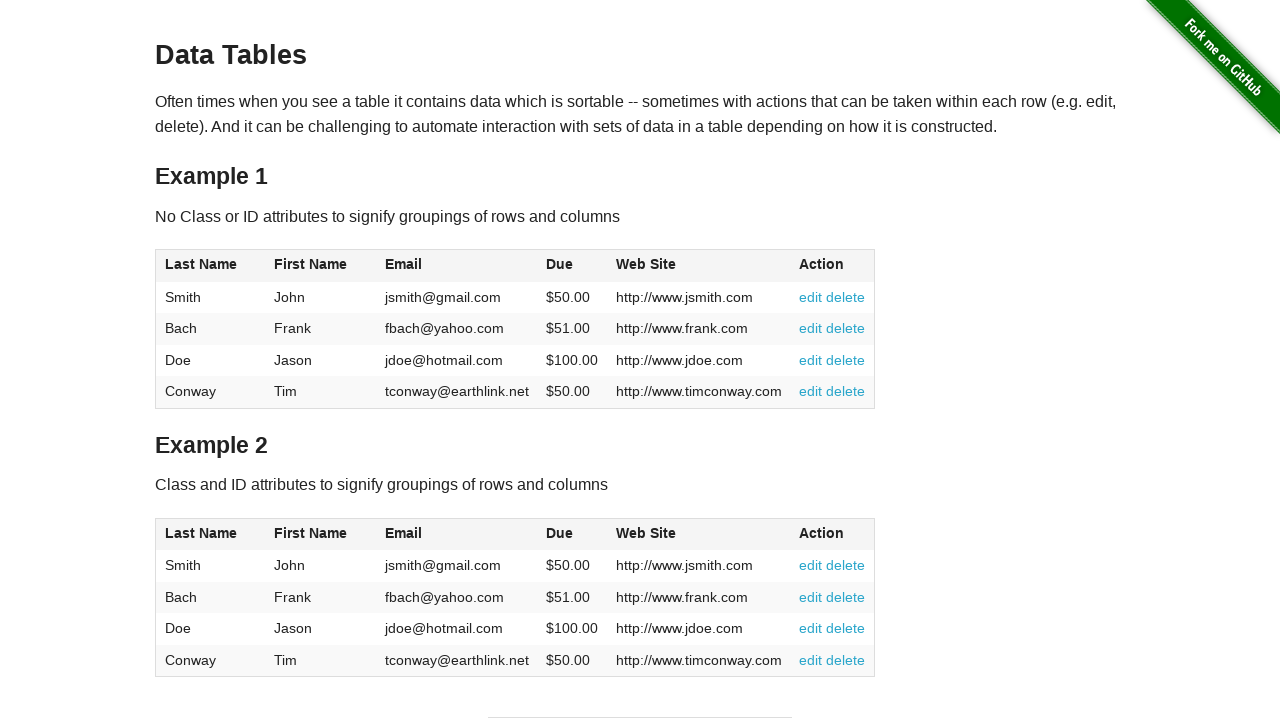